Tests the cart functionality by clicking the cart icon and verifying that an empty cart message is displayed

Starting URL: https://gettop.us/

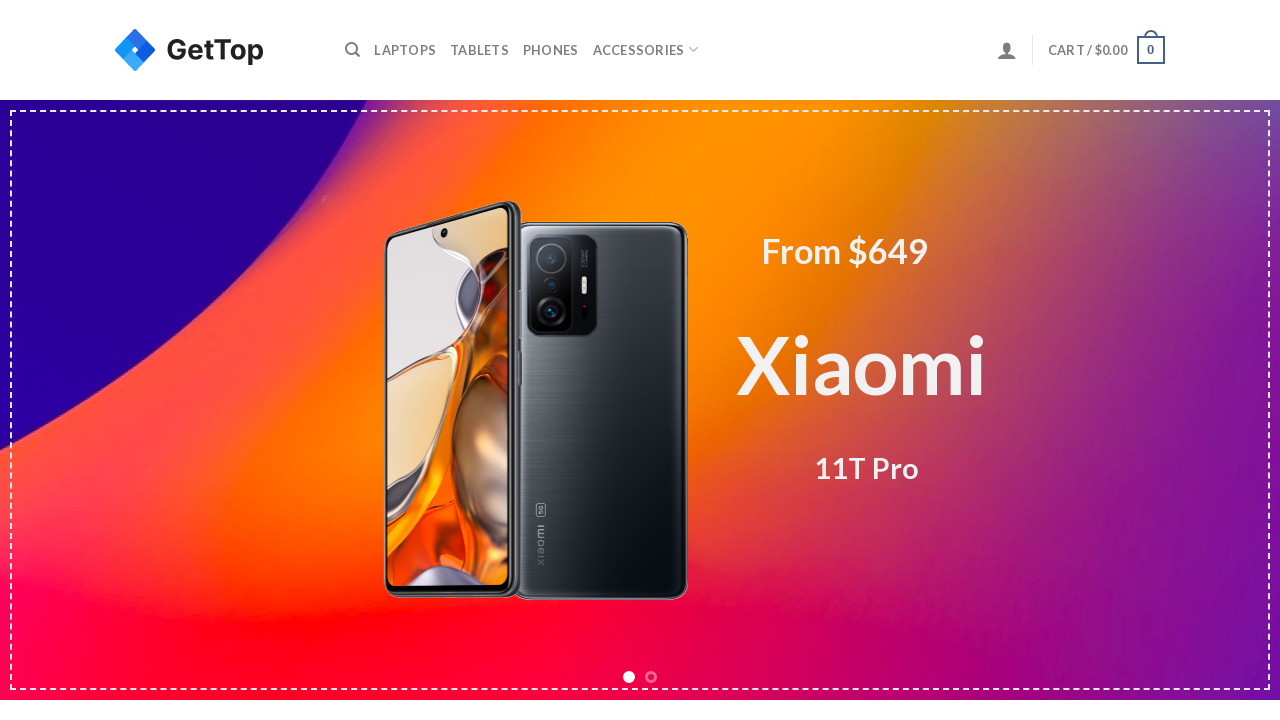

Clicked cart icon in the header at (1106, 50) on xpath=//a[contains(@class,'header-cart-link is-small')]
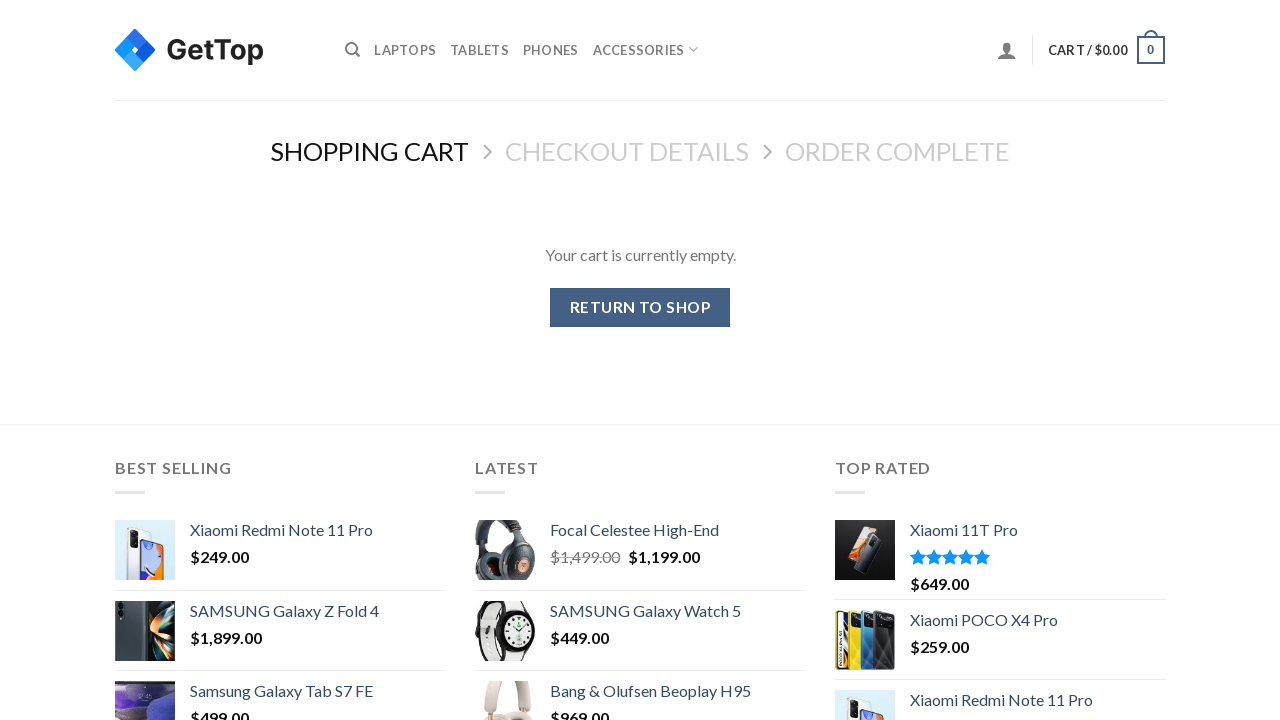

Verified empty cart message is displayed
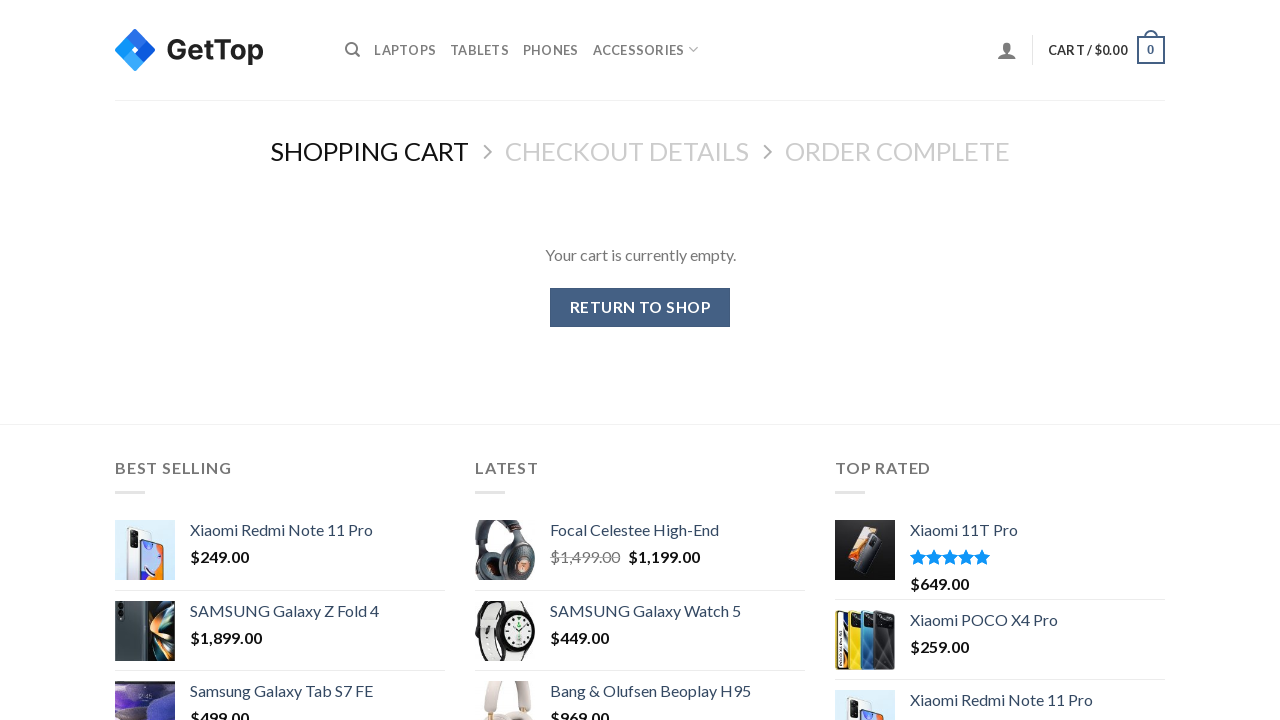

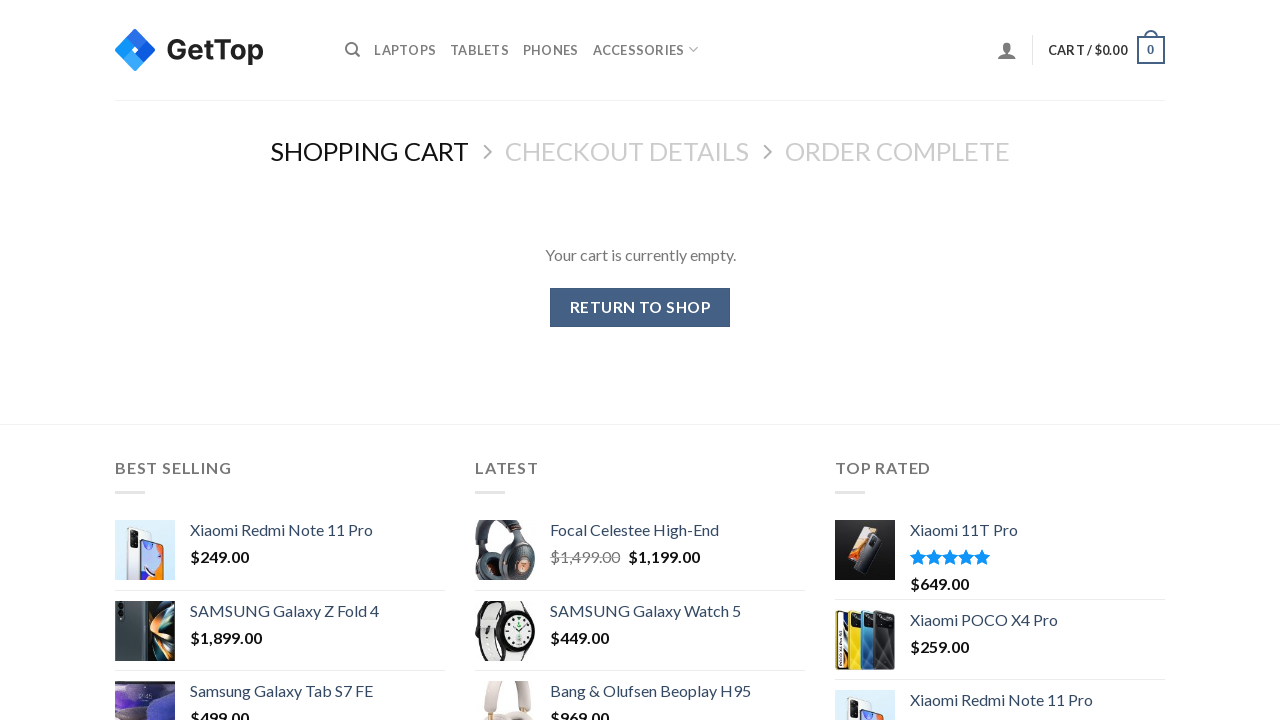